Tests dynamic loading where an element doesn't exist initially, clicks start button and waits for "Hello World!" text to appear

Starting URL: http://the-internet.herokuapp.com/dynamic_loading/2

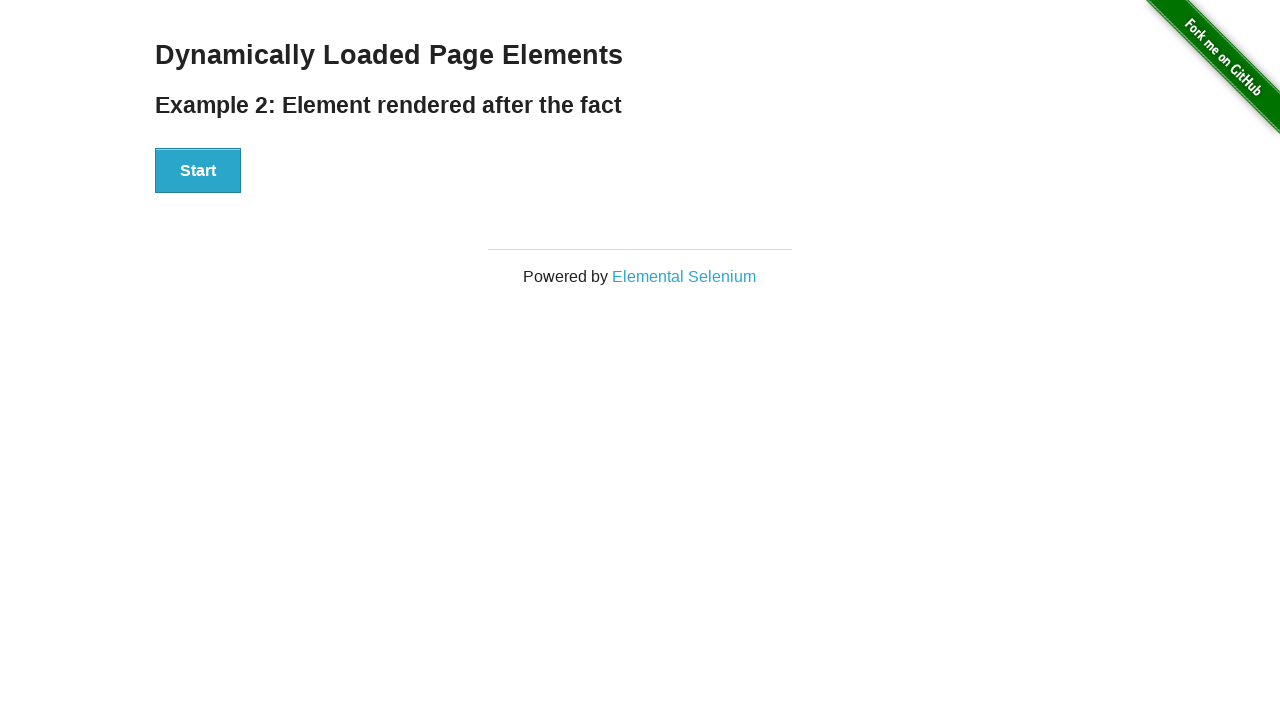

Clicked start button to trigger dynamic loading at (198, 171) on xpath=//div[@id='start']/button
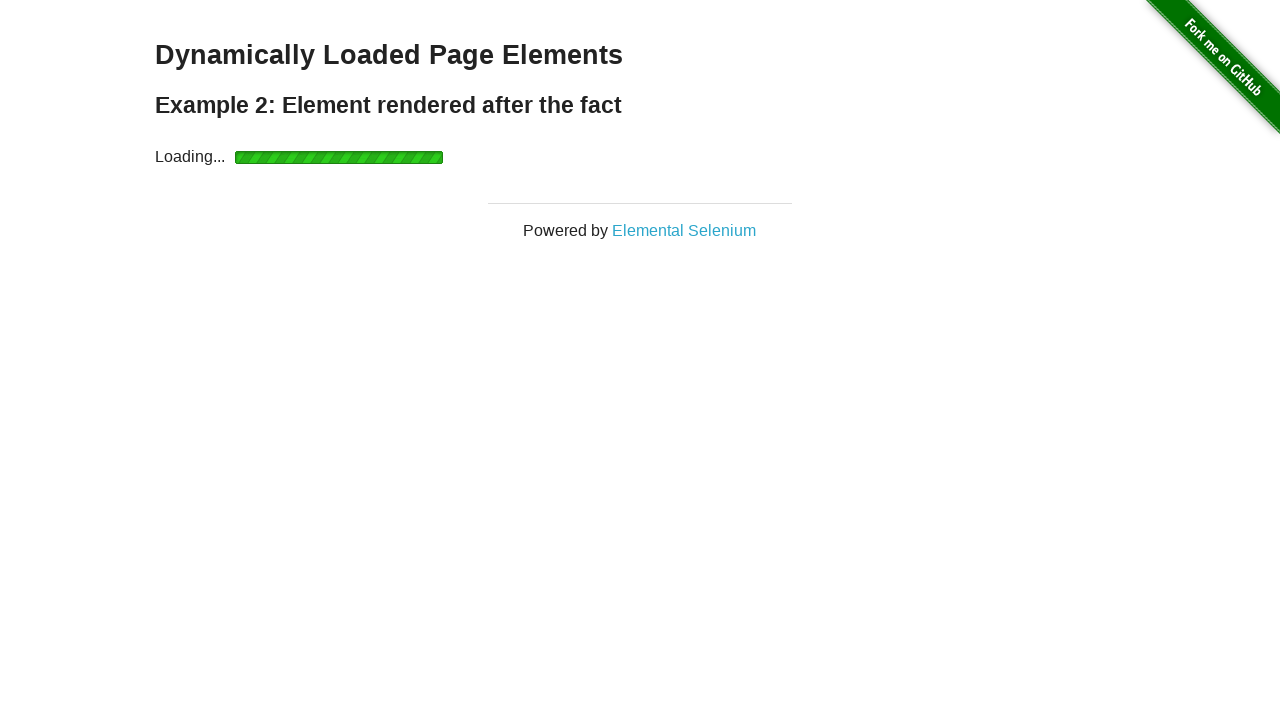

Waited for 'Hello World!' text to appear in finish div
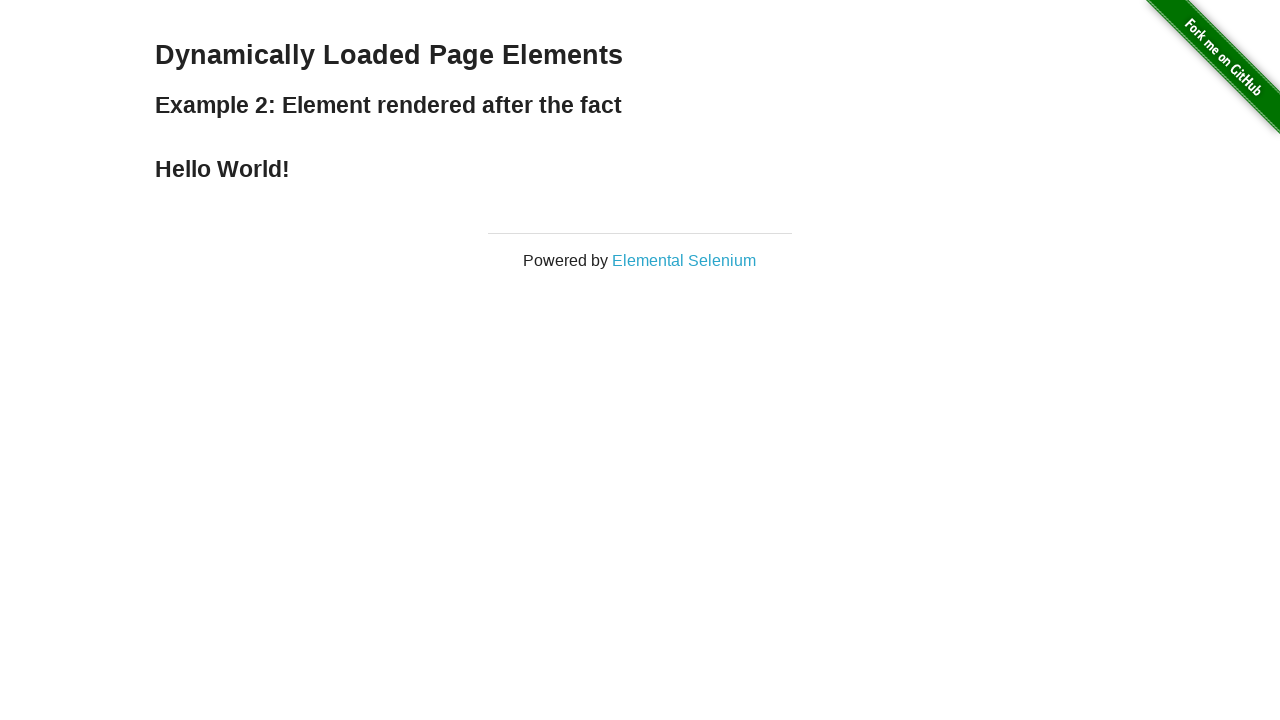

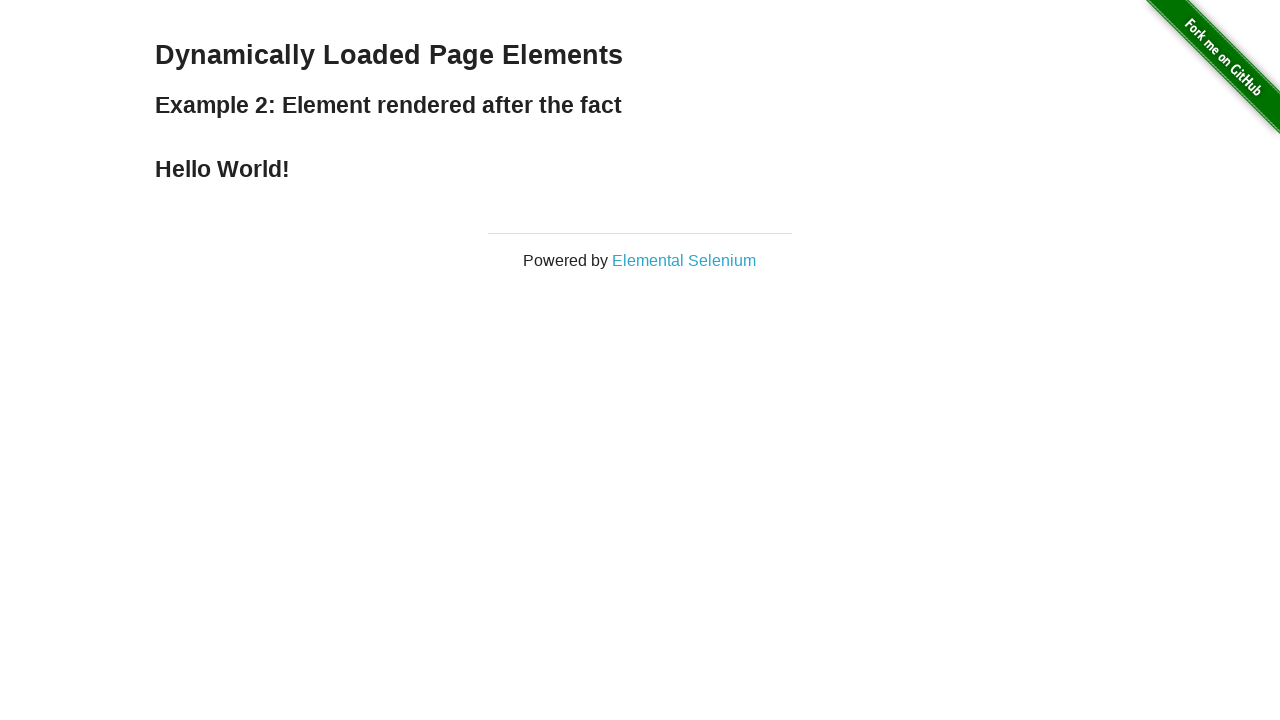